Tests filling multiple address fields in autocomplete form

Starting URL: https://formy-project.herokuapp.com/autocomplete

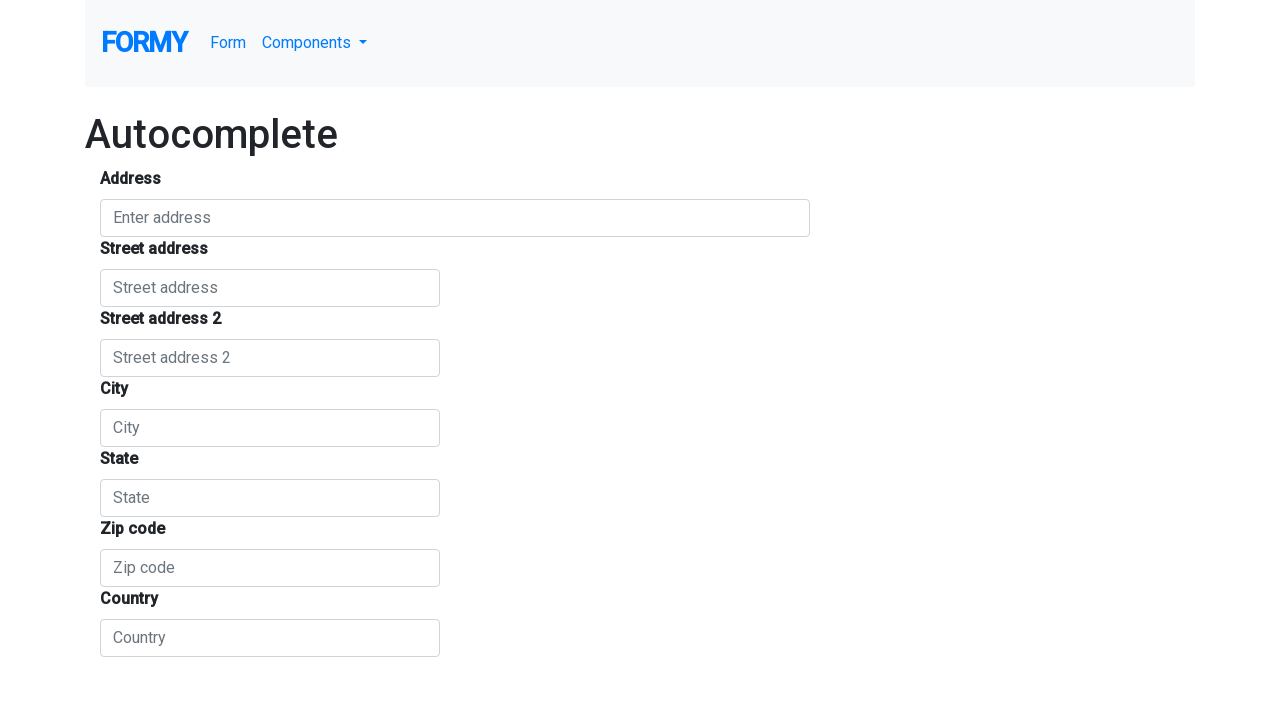

Filled autocomplete address field with 'Bd. Magheru nr.1' on (//input[@id='autocomplete'])[1]
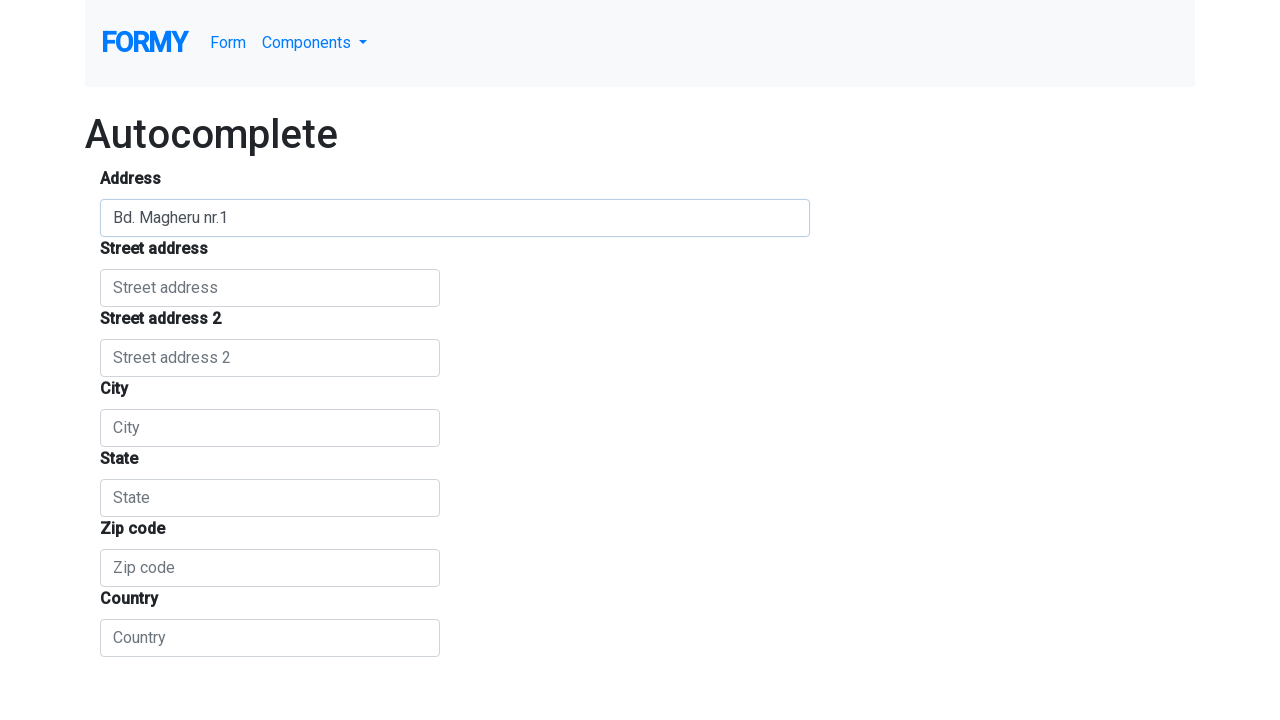

Filled locality field with 'Bucuresti' on //input[@id='locality']
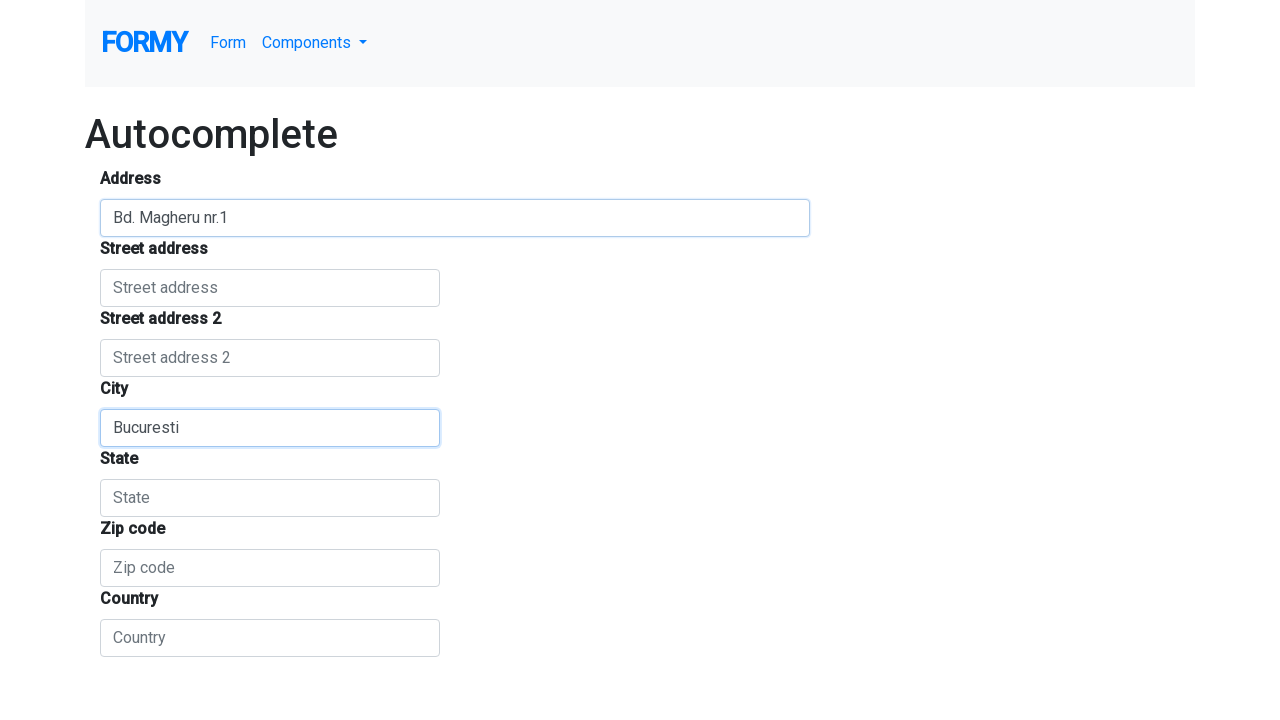

Filled country field with 'Romania' on //input[@id='country']
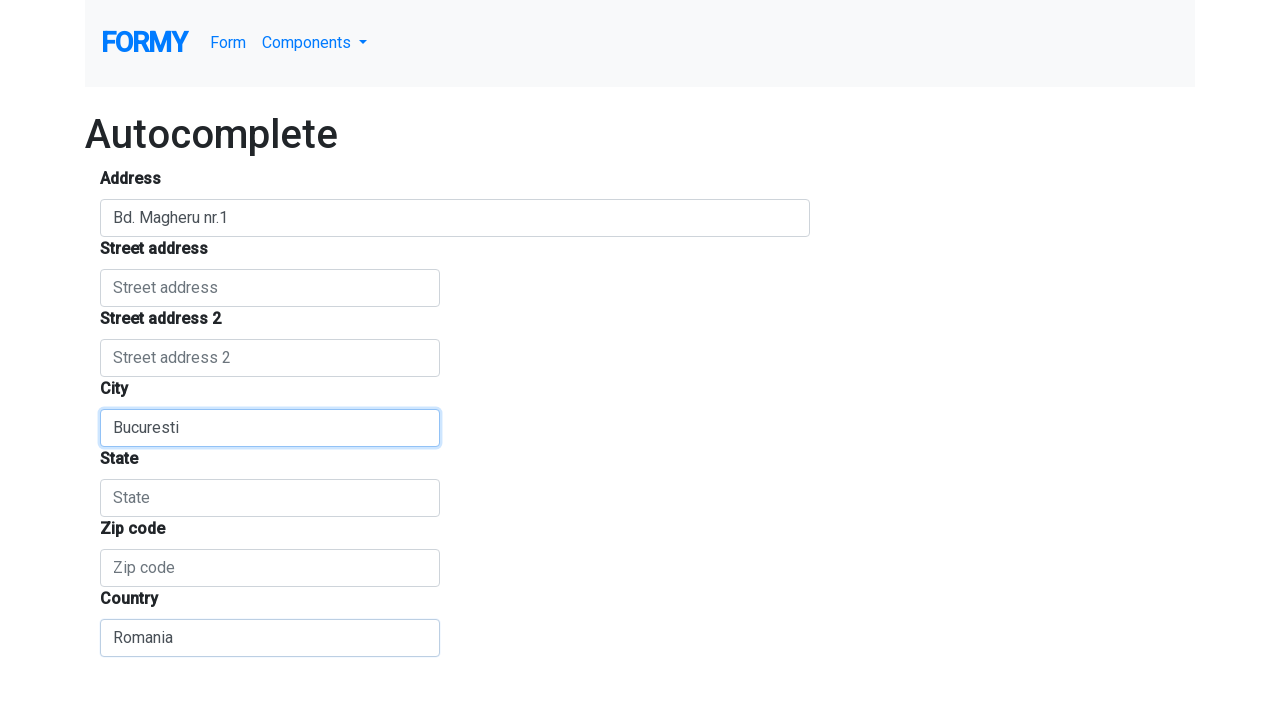

Filled street field with 'Bd. Iuliu Maniu' on //input[@id='street_number'] | //input[@id='route']
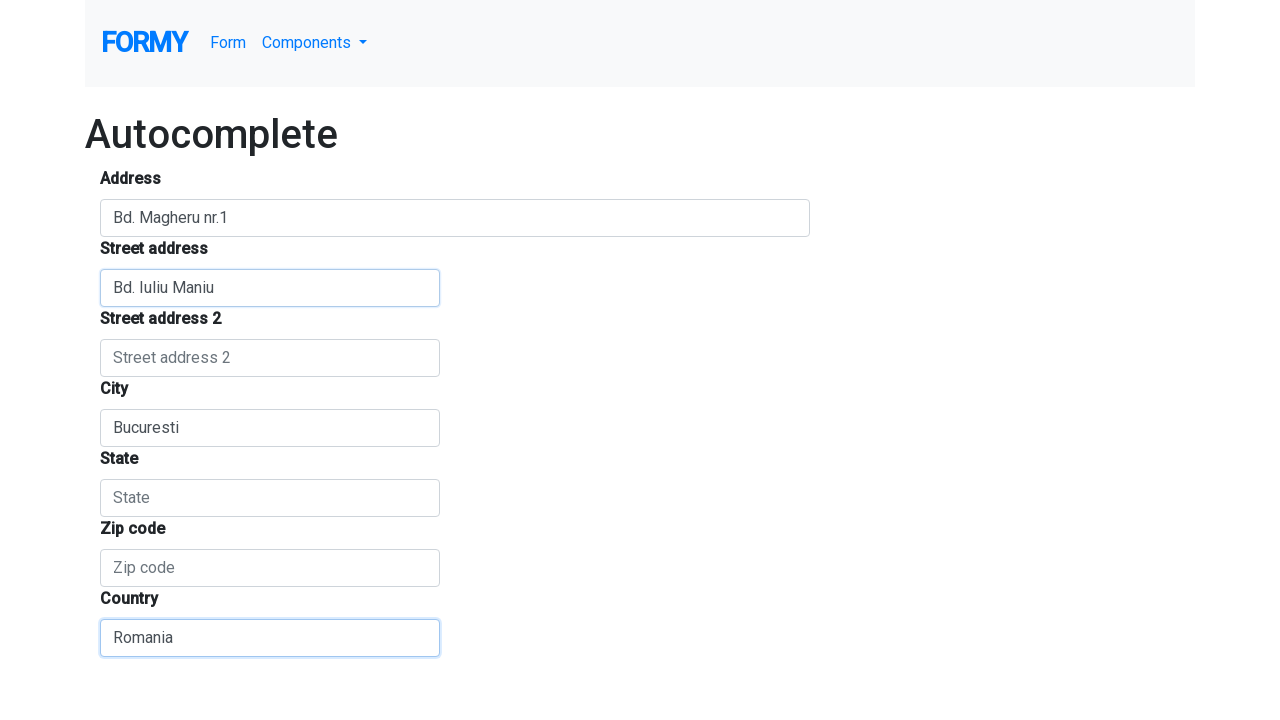

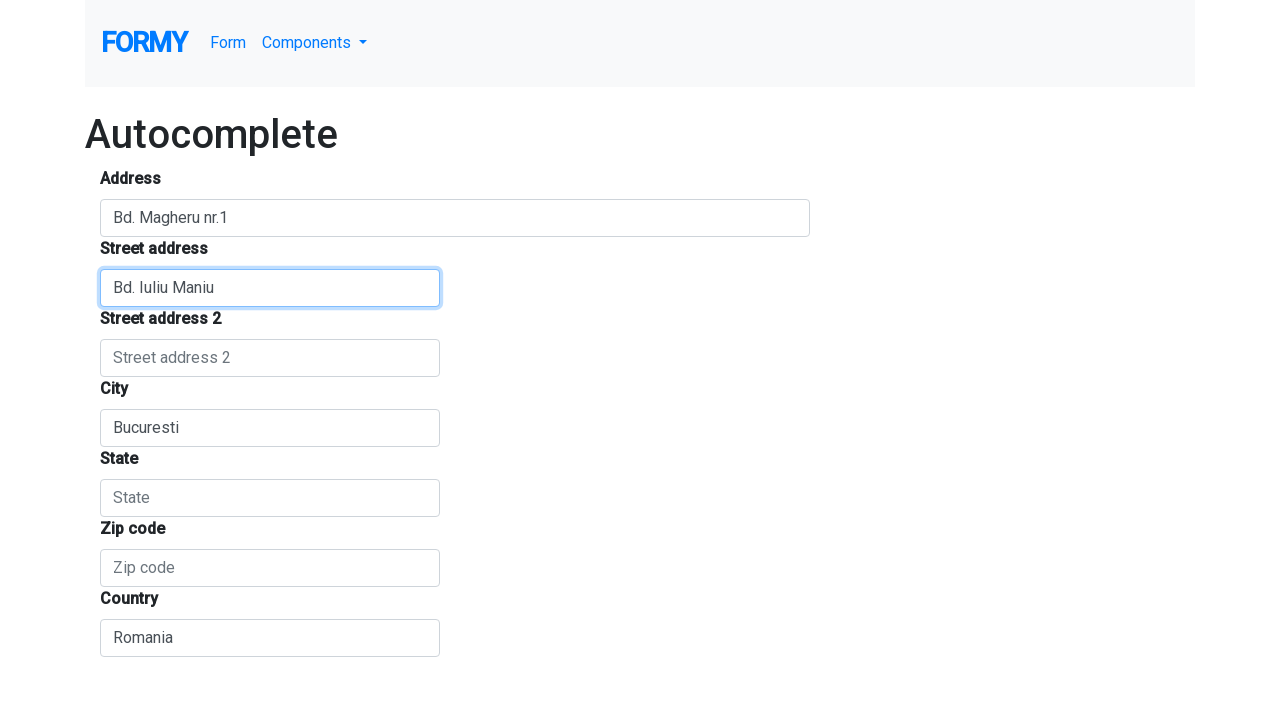